Navigates to YouTube homepage and takes a screenshot of the page

Starting URL: https://www.youtube.com/

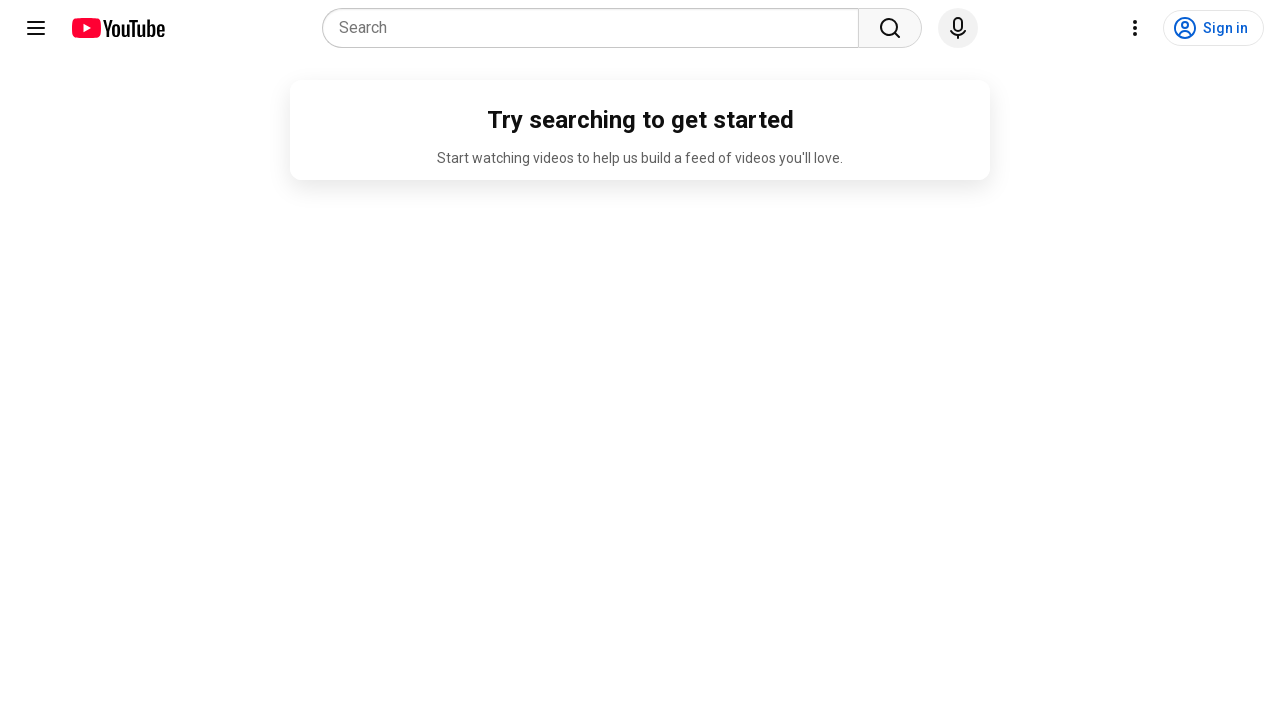

Waited for YouTube homepage to fully load (networkidle state)
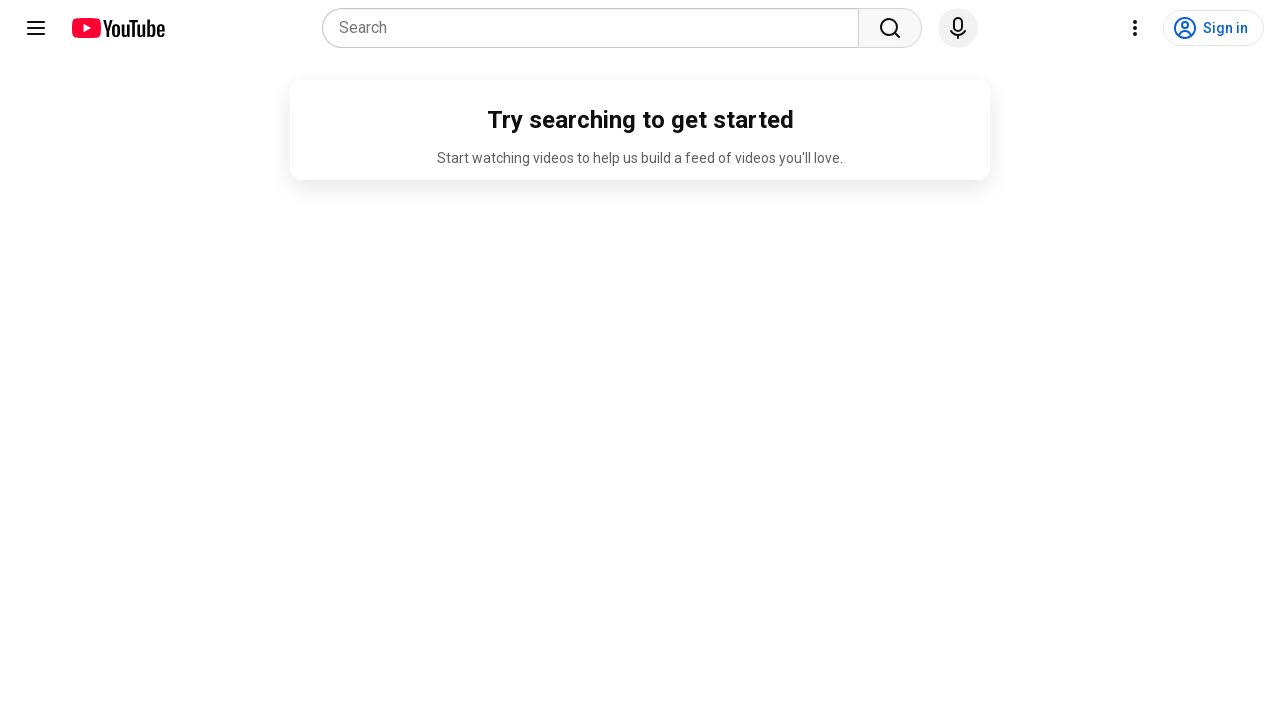

Captured screenshot of YouTube homepage
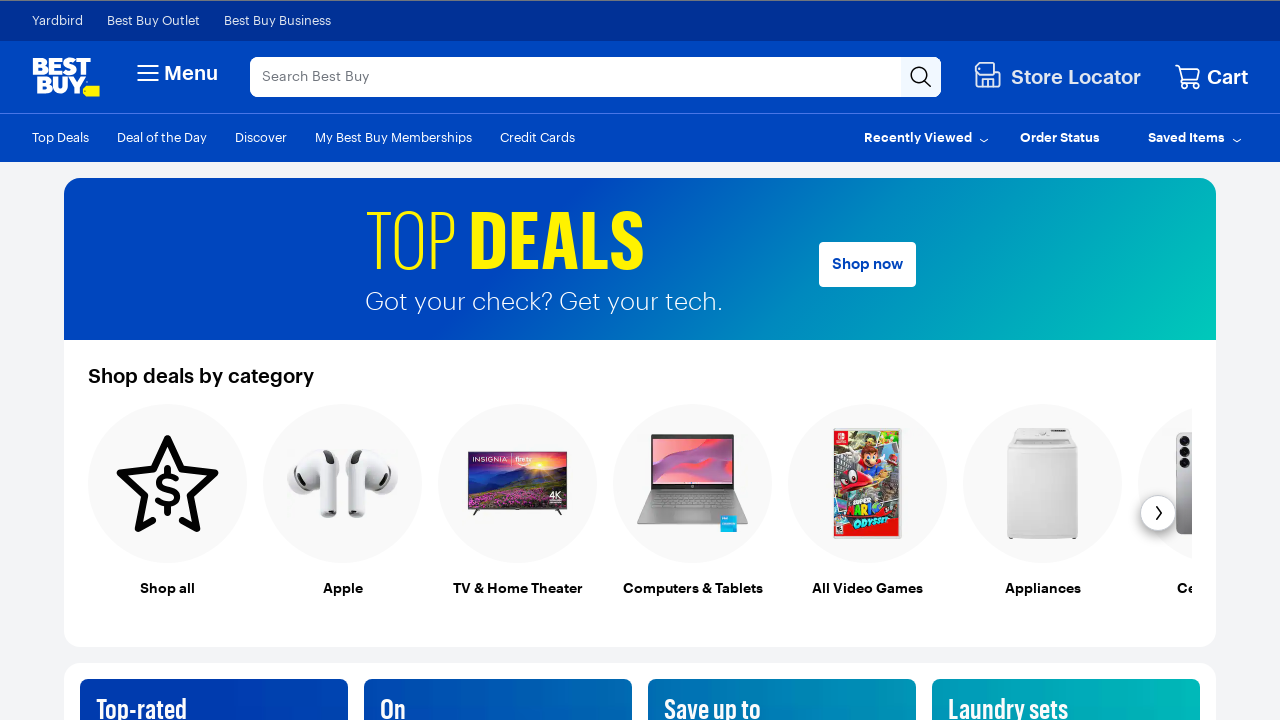

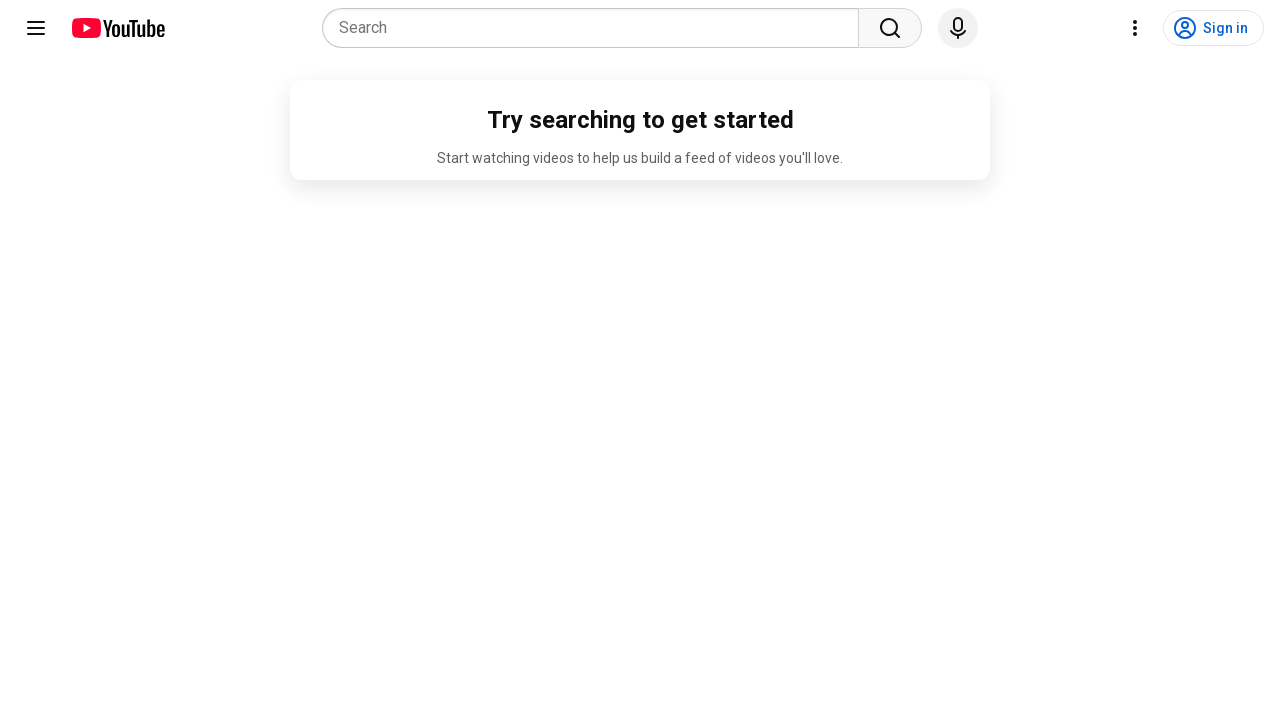